Tests a math exercise form by reading an input value, calculating the answer using a logarithmic formula, filling in the result, checking a robot checkbox, selecting a radio button, and submitting the form.

Starting URL: http://suninjuly.github.io/math.html

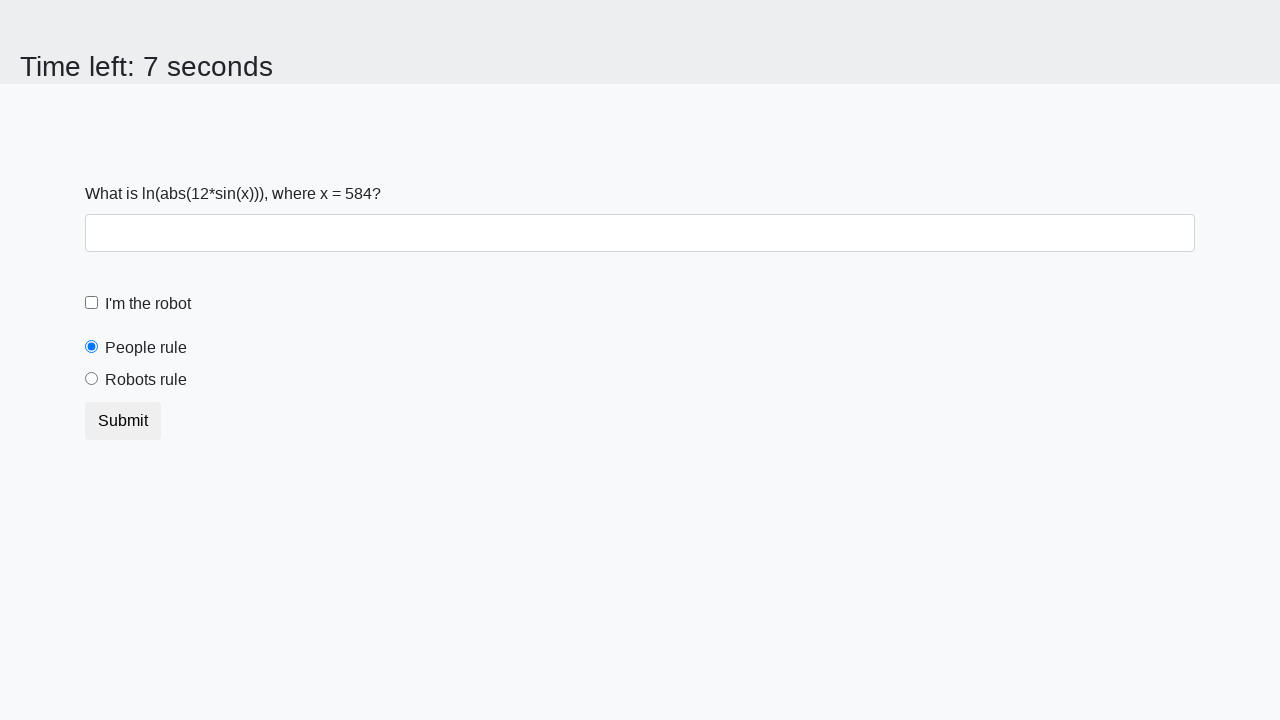

Located and read the x value from the input element
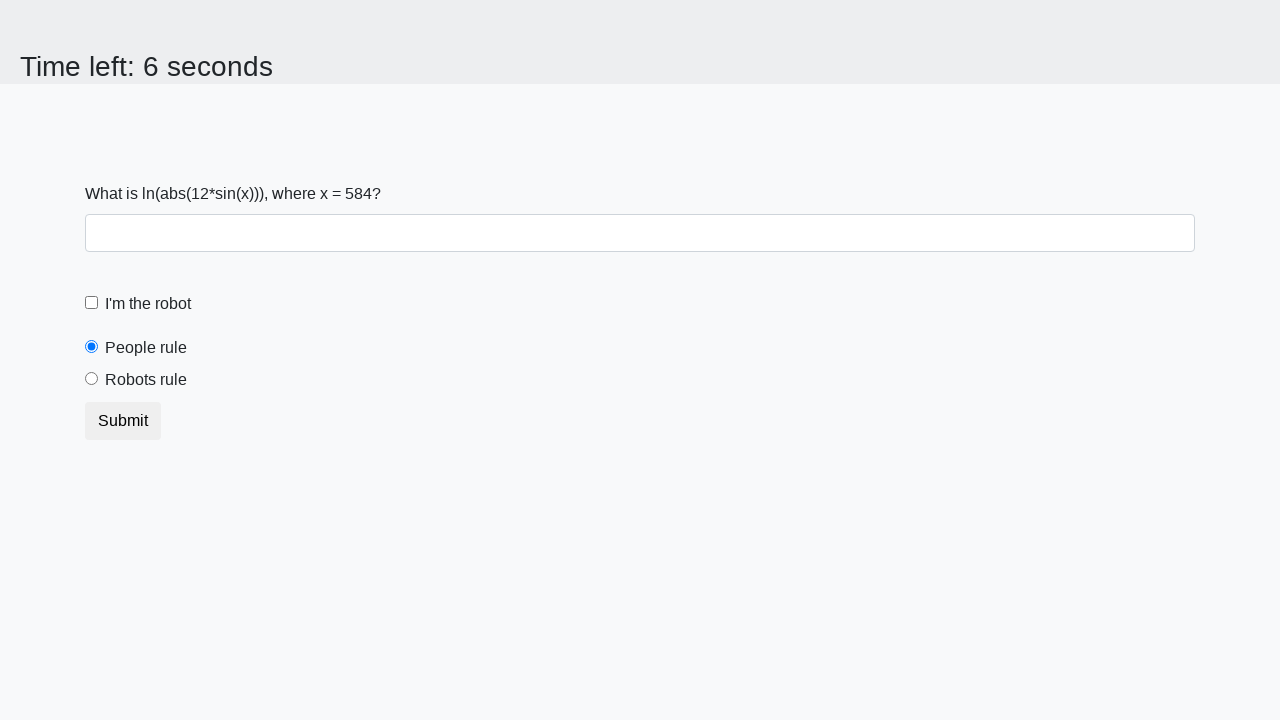

Calculated the answer using logarithmic formula: log(|12*sin(x)|)
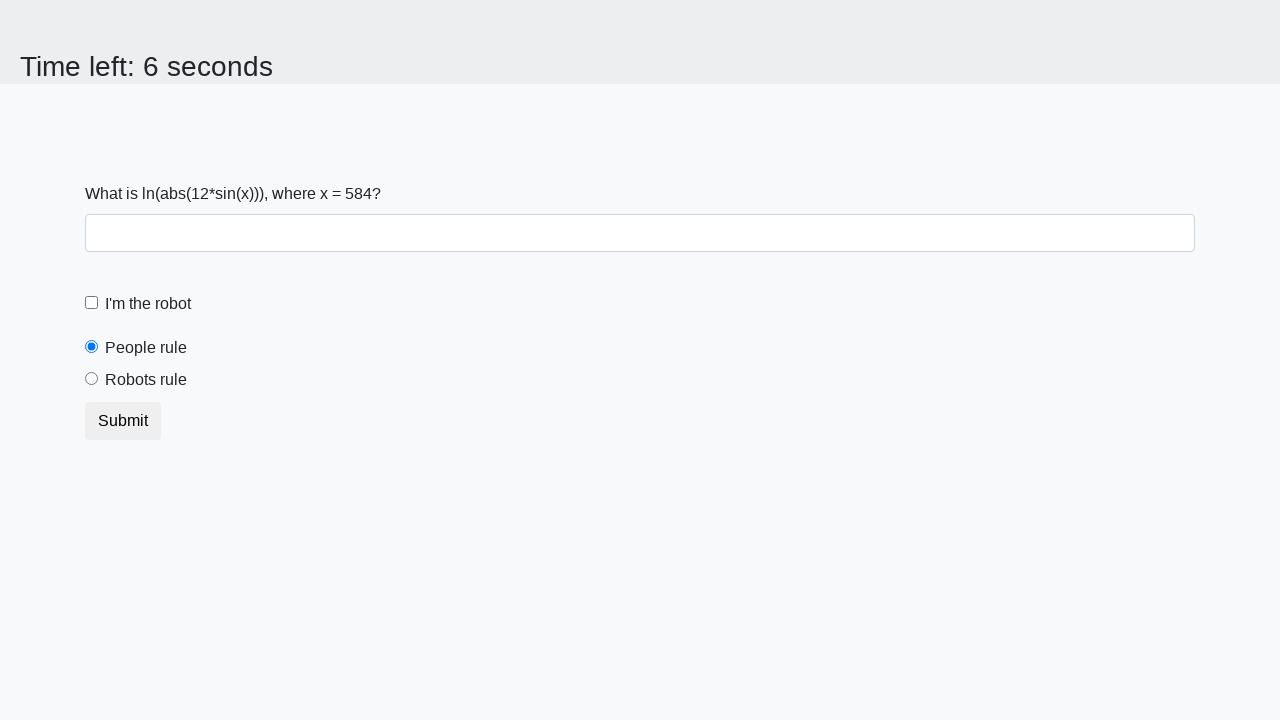

Filled the answer field with the calculated value on #answer
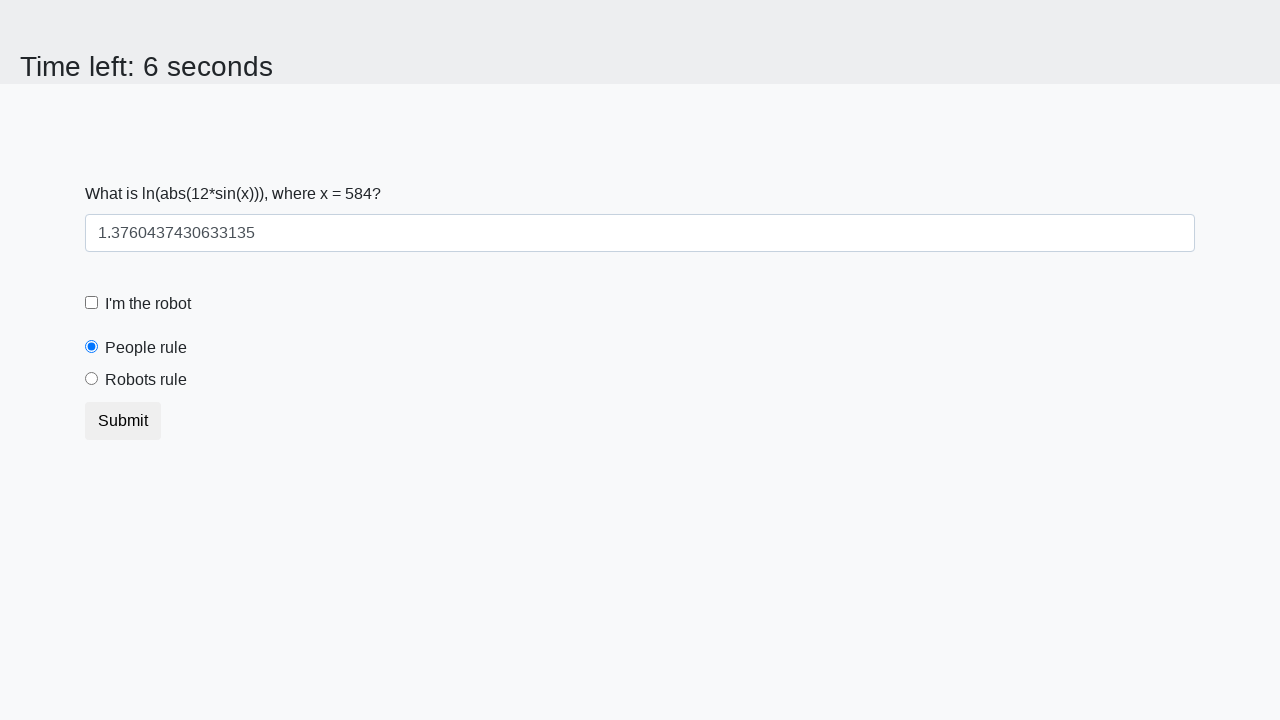

Clicked the robot checkbox to check it at (92, 303) on #robotCheckbox
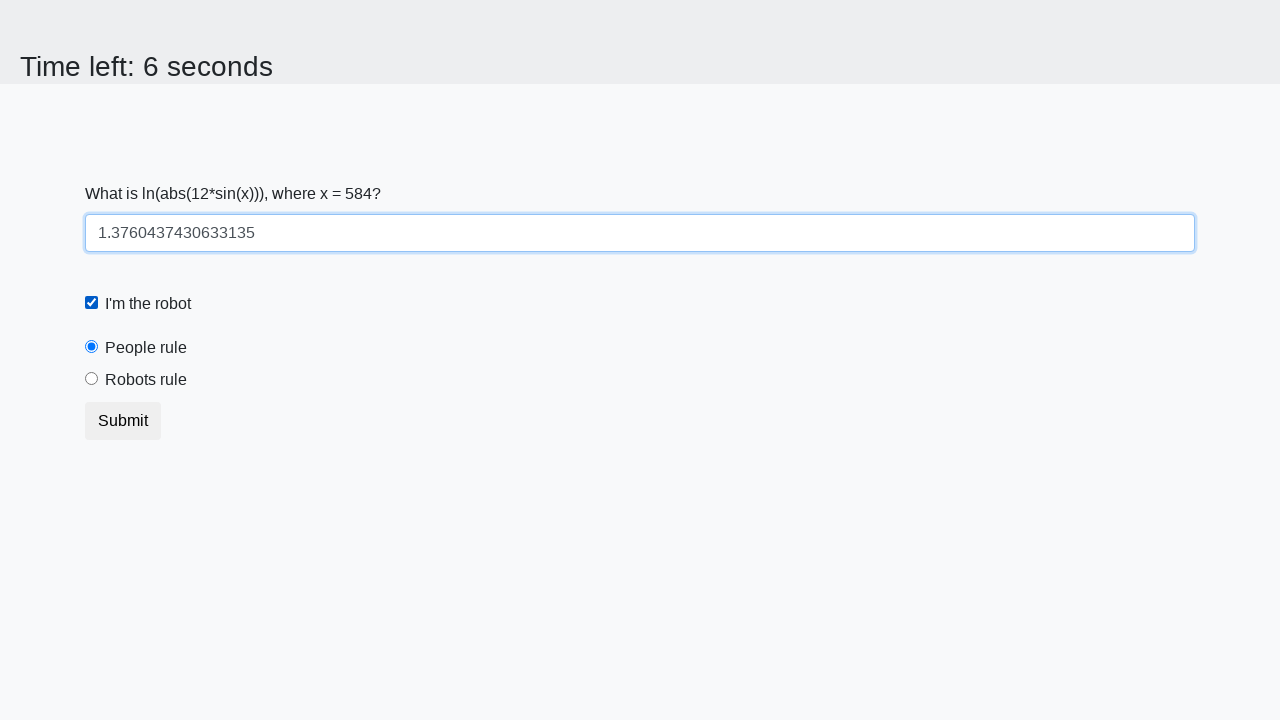

Selected the 'robots rule' radio button at (92, 379) on #robotsRule
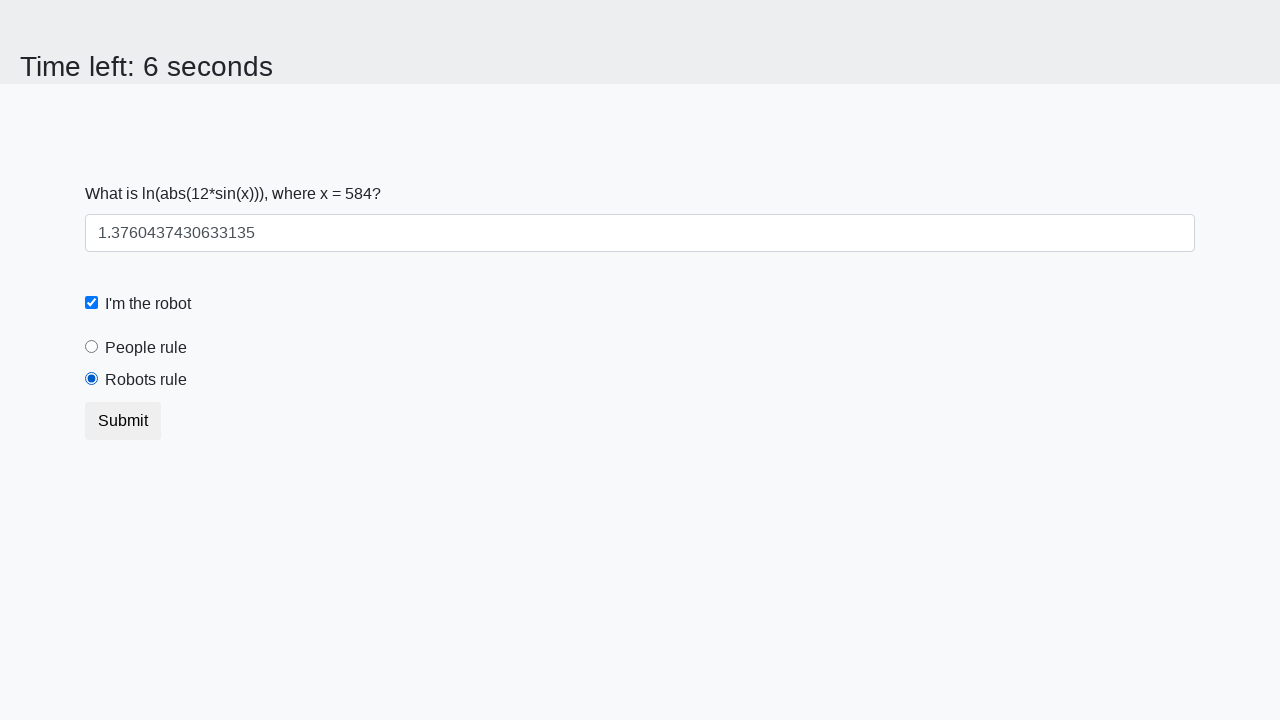

Clicked the submit button to submit the form at (123, 421) on button.btn
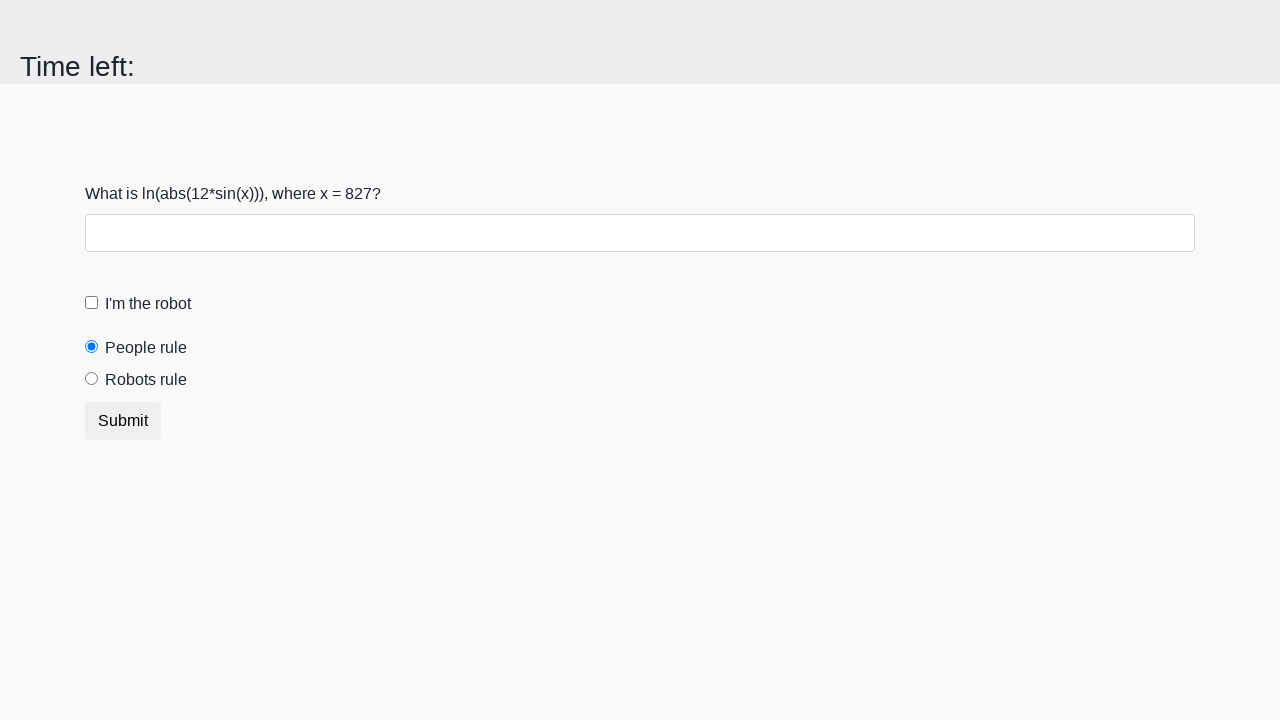

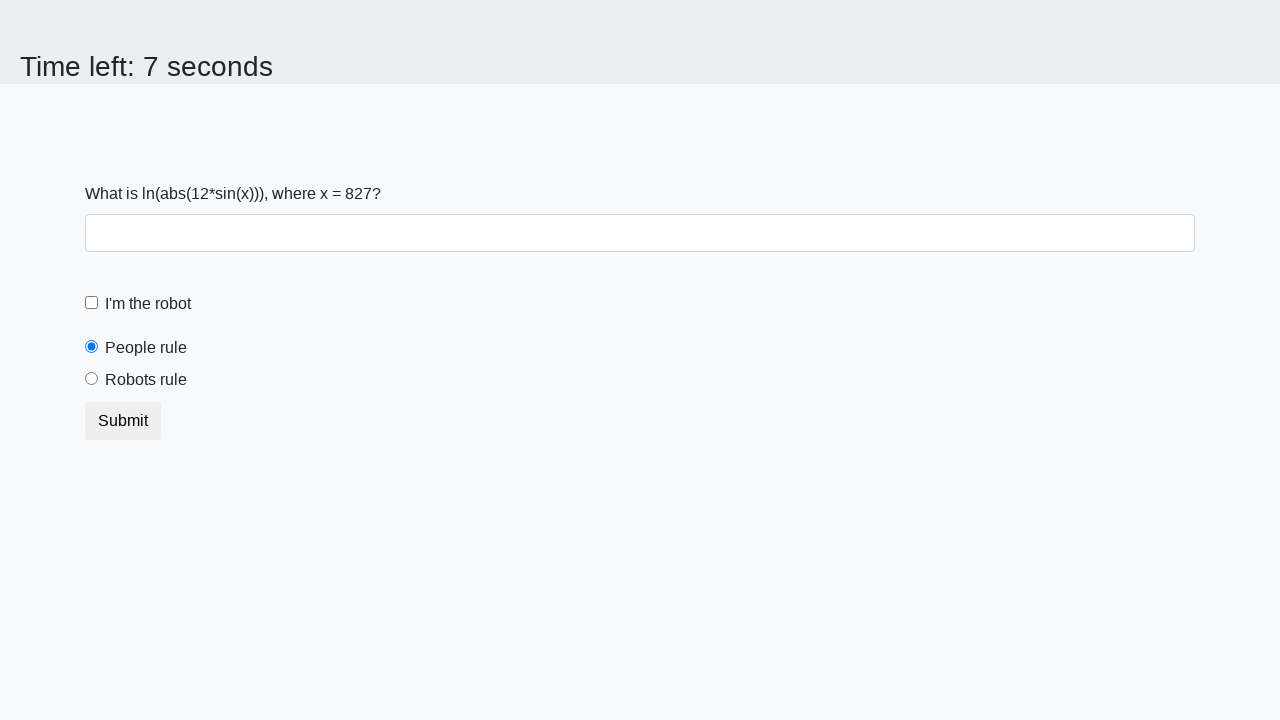